Tests the discovery button on the Insurrection Photo website by clicking the "DISCOVER INSURRECTION" button

Starting URL: https://insurrection.photo/

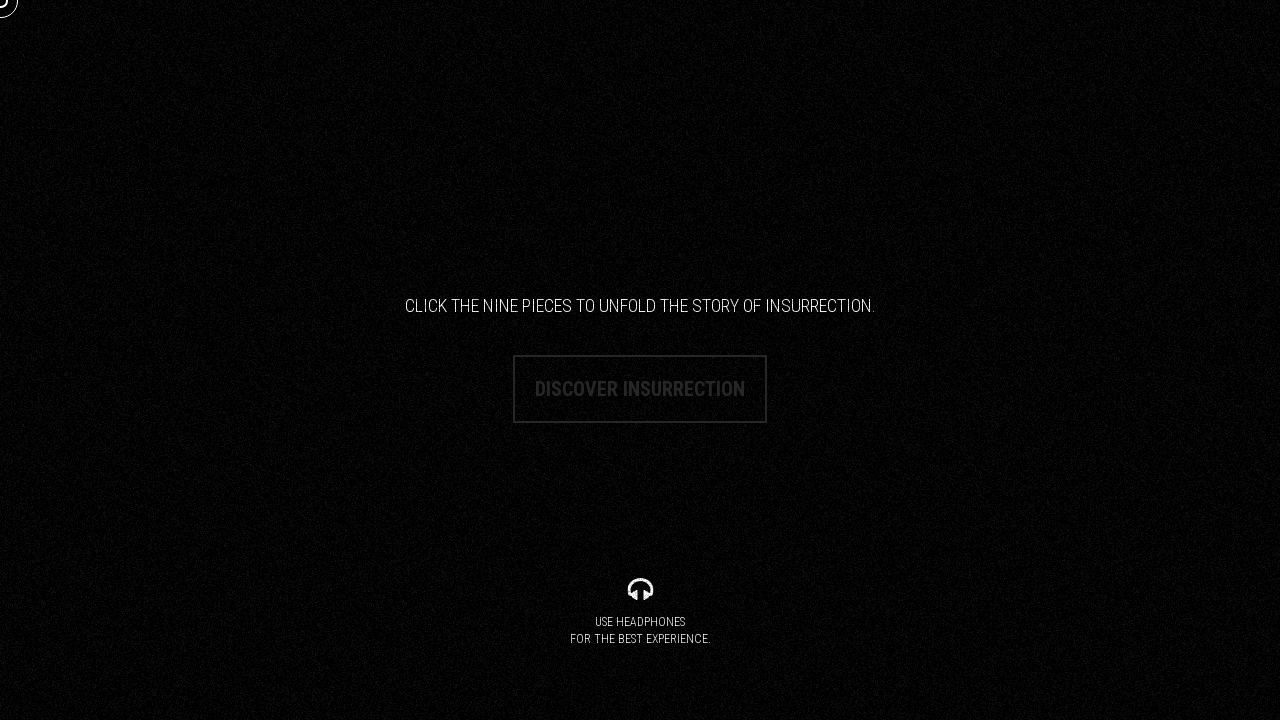

Navigated to Insurrection Photo website
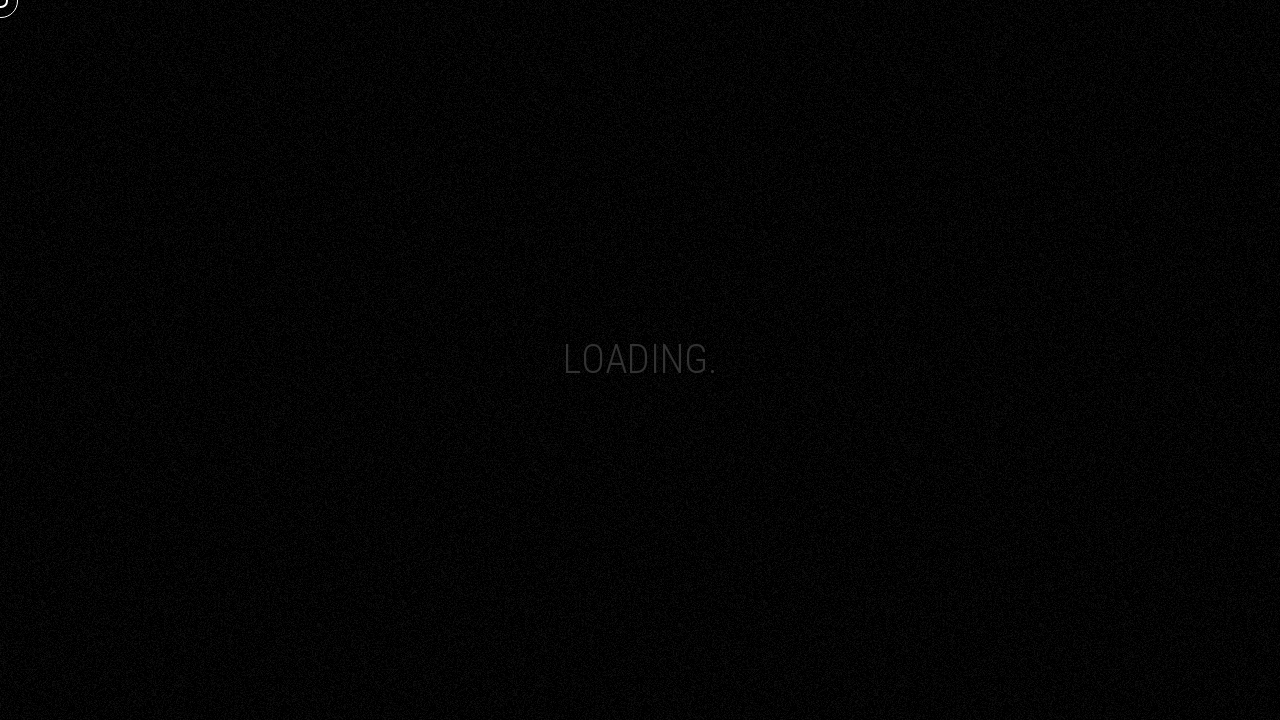

Clicked the 'DISCOVER INSURRECTION' button at (640, 389) on internal:role=button[name="DISCOVER INSURRECTION"i]
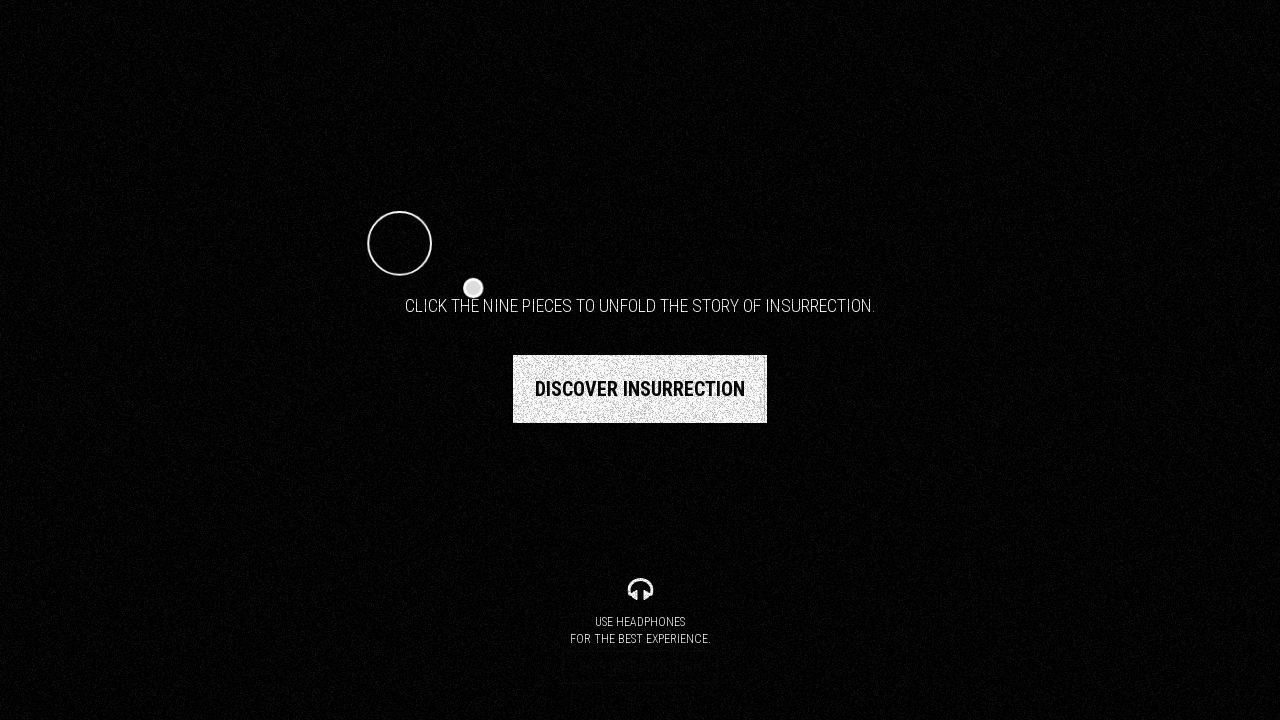

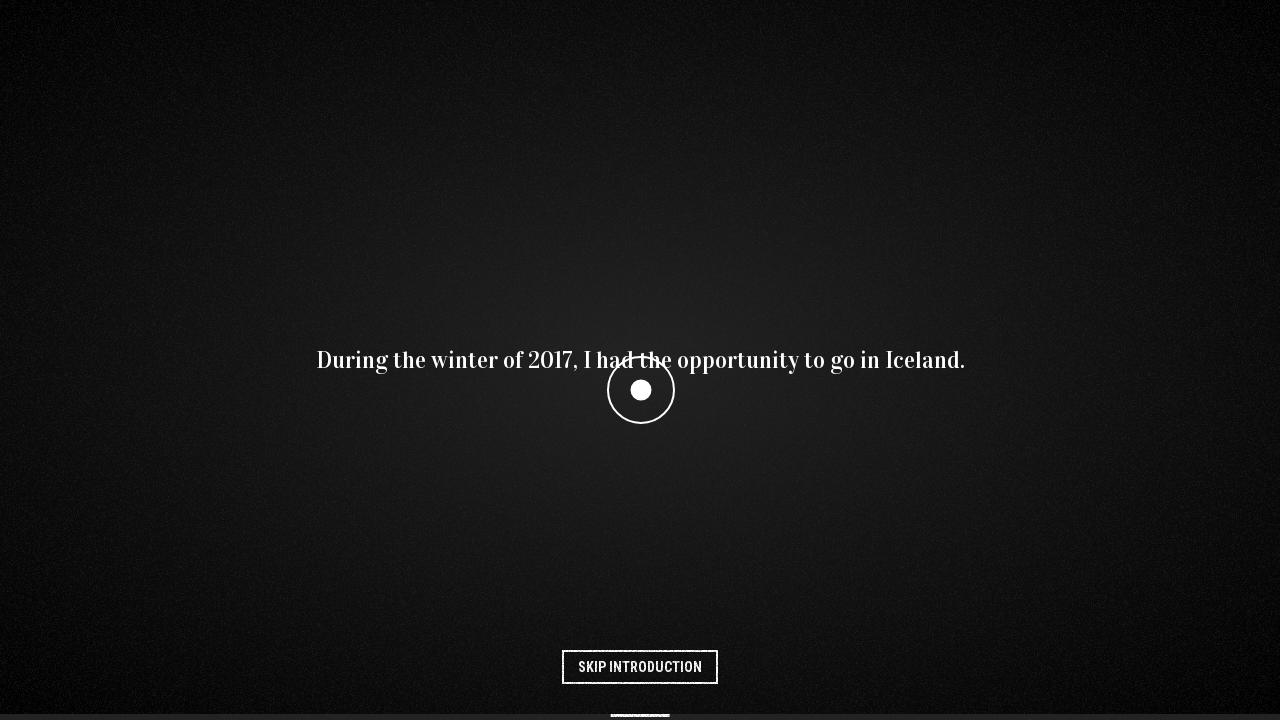